Tests that checkbox and label are hidden when editing a todo item

Starting URL: https://demo.playwright.dev/todomvc

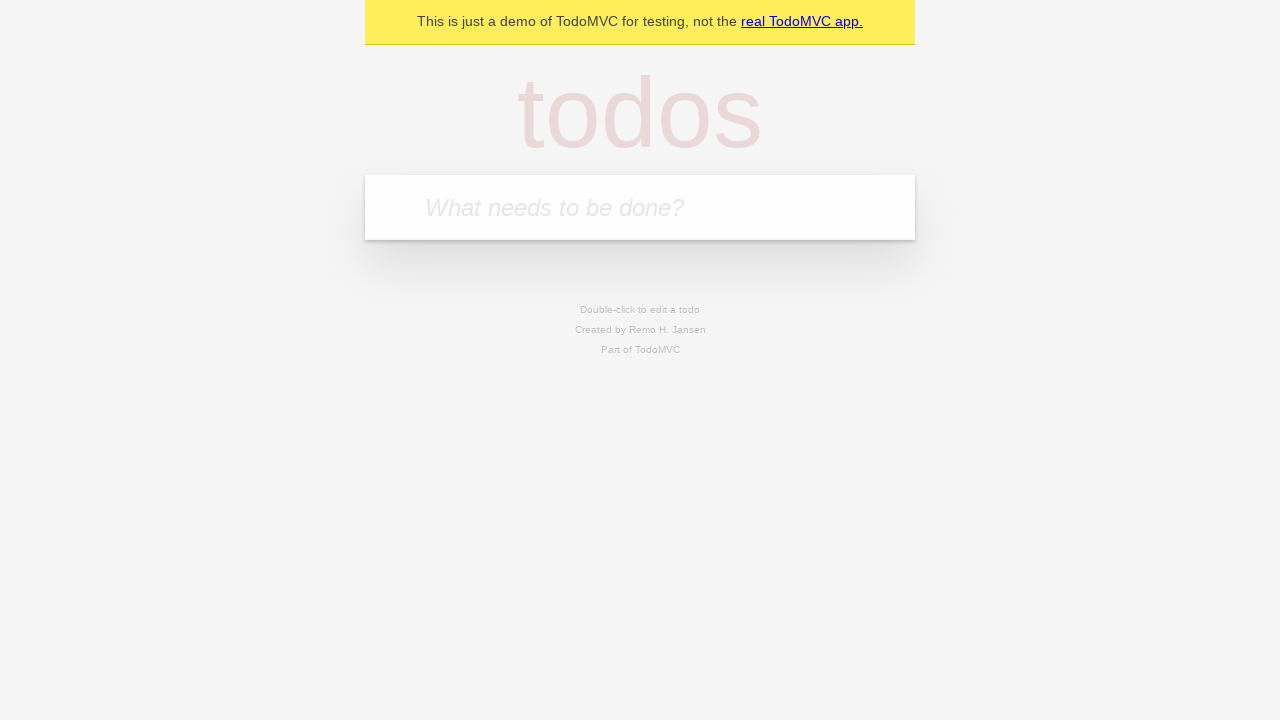

Filled todo input with 'buy some cheese' on internal:attr=[placeholder="What needs to be done?"i]
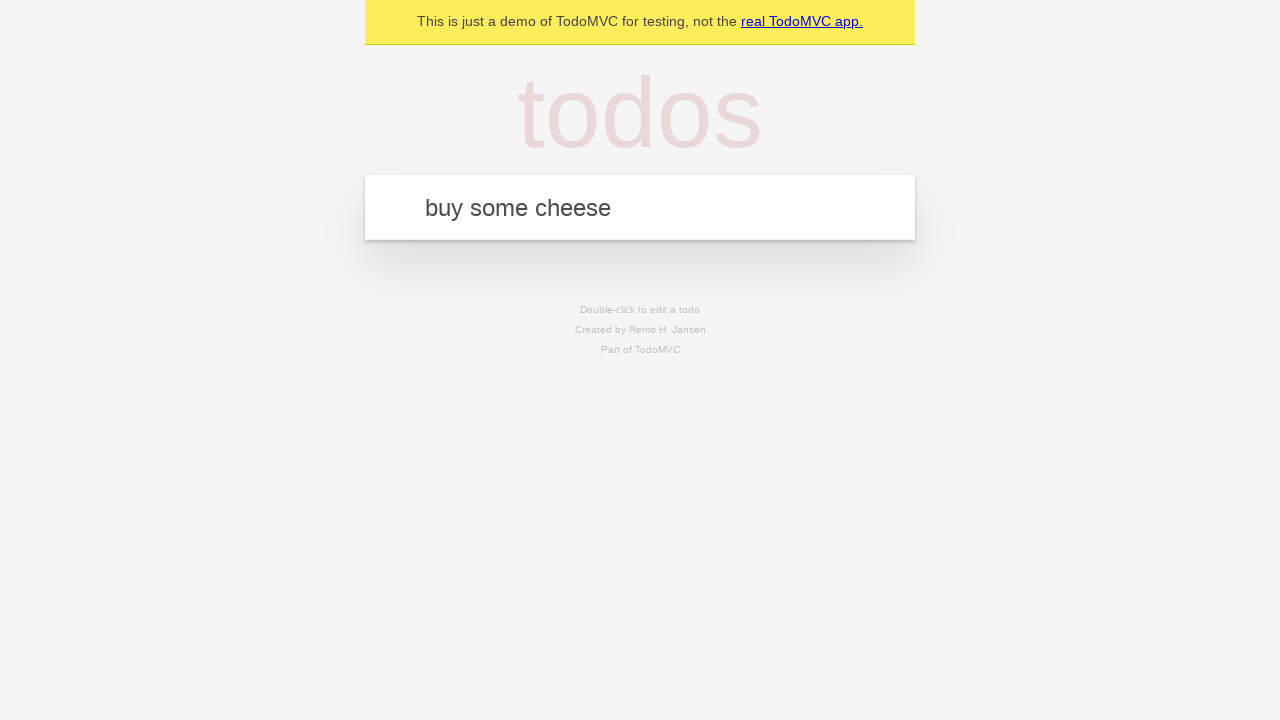

Pressed Enter to add first todo on internal:attr=[placeholder="What needs to be done?"i]
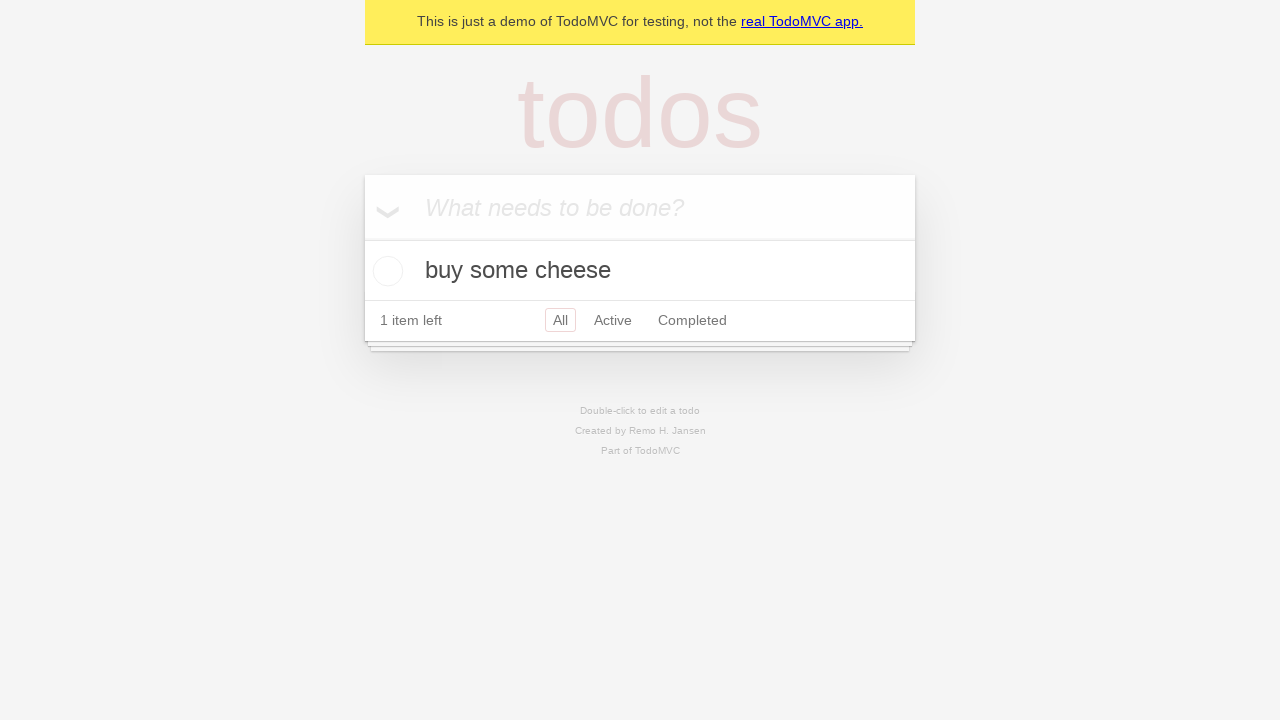

Filled todo input with 'feed the cat' on internal:attr=[placeholder="What needs to be done?"i]
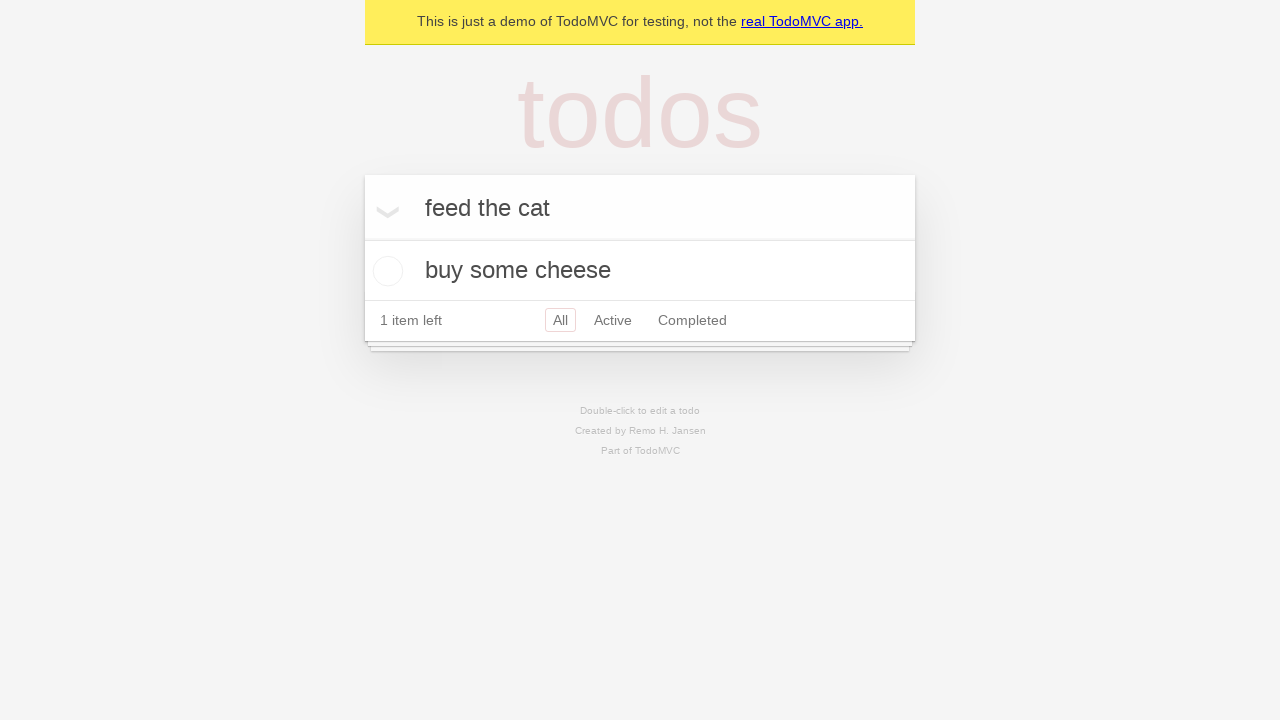

Pressed Enter to add second todo on internal:attr=[placeholder="What needs to be done?"i]
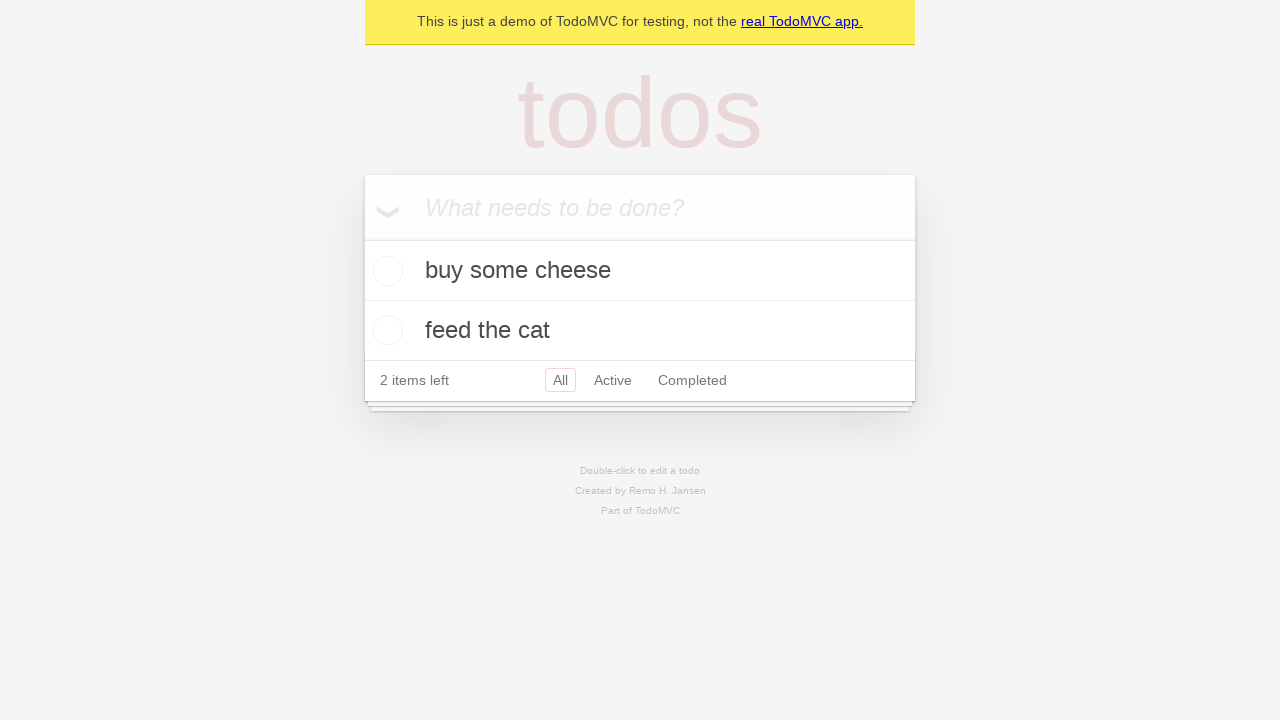

Filled todo input with 'book a doctors appointment' on internal:attr=[placeholder="What needs to be done?"i]
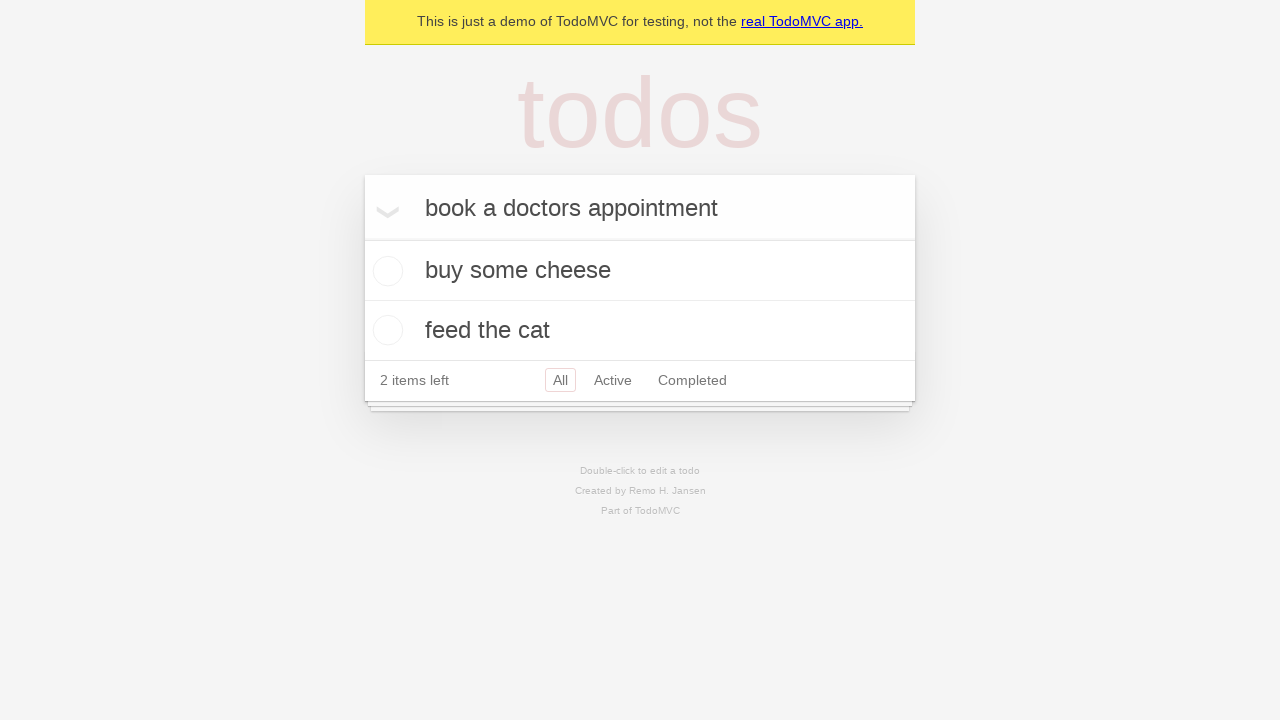

Pressed Enter to add third todo on internal:attr=[placeholder="What needs to be done?"i]
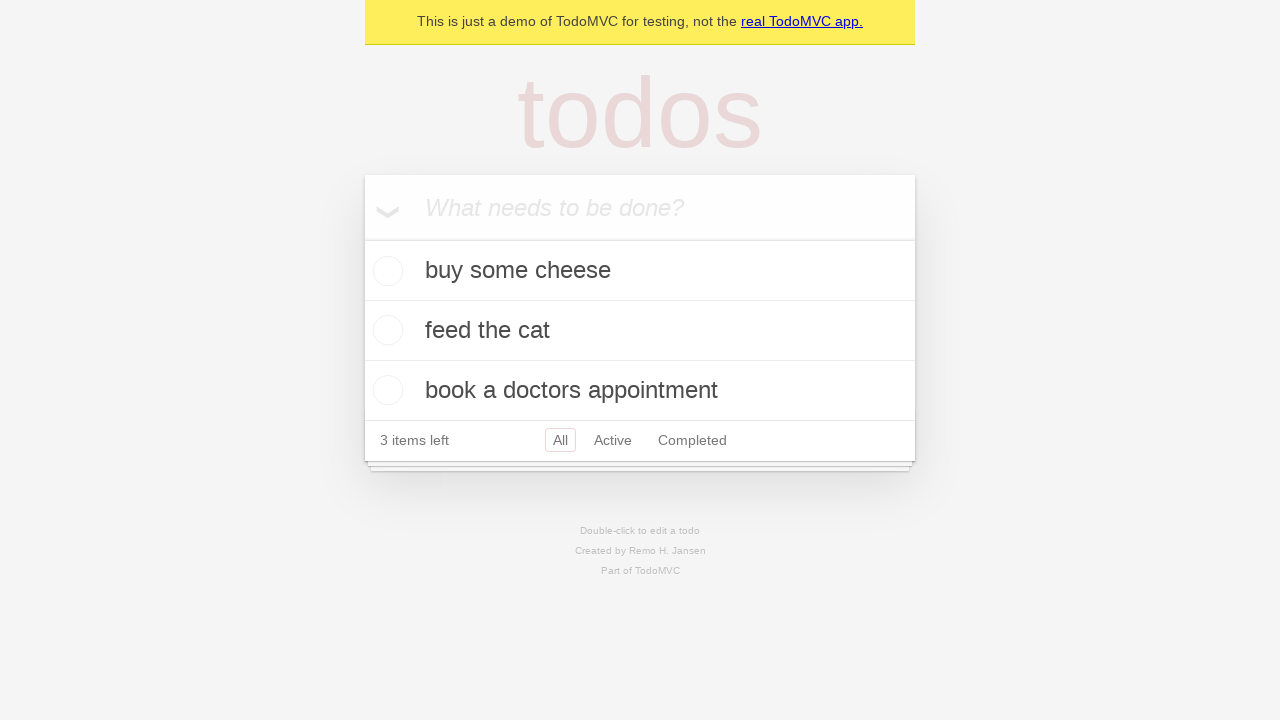

Double-clicked second todo item to enter edit mode at (640, 331) on internal:testid=[data-testid="todo-item"s] >> nth=1
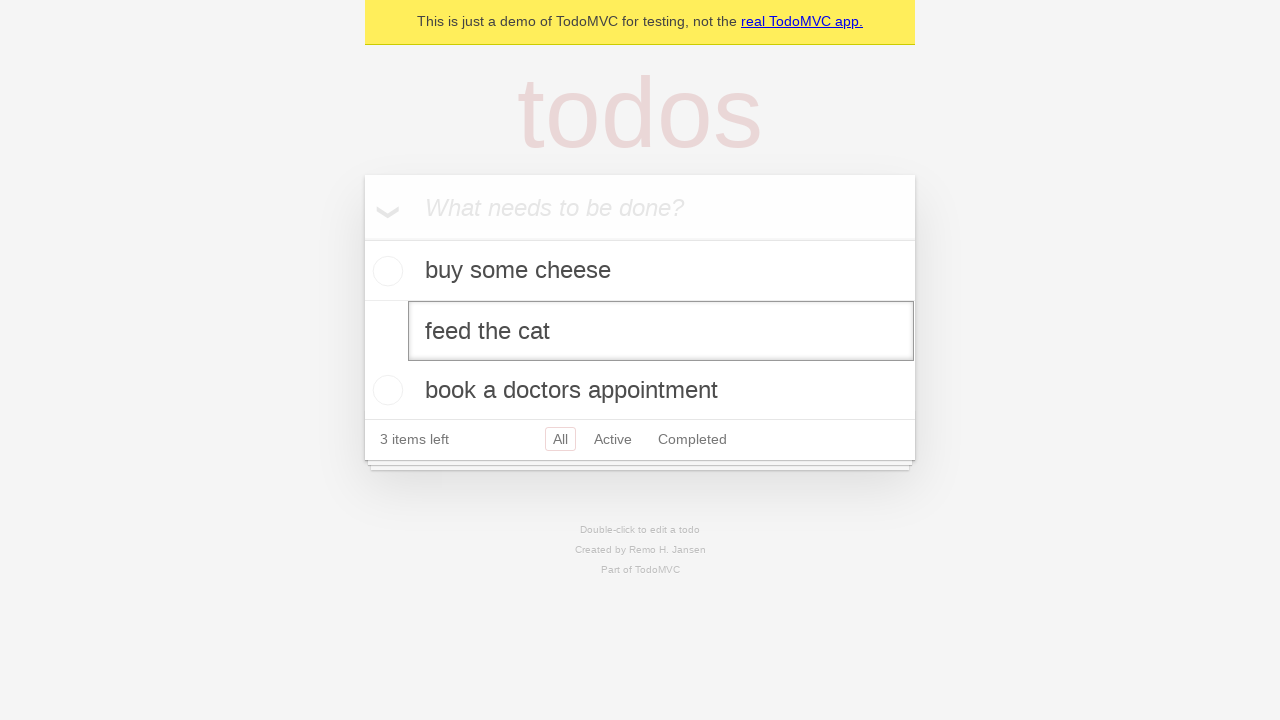

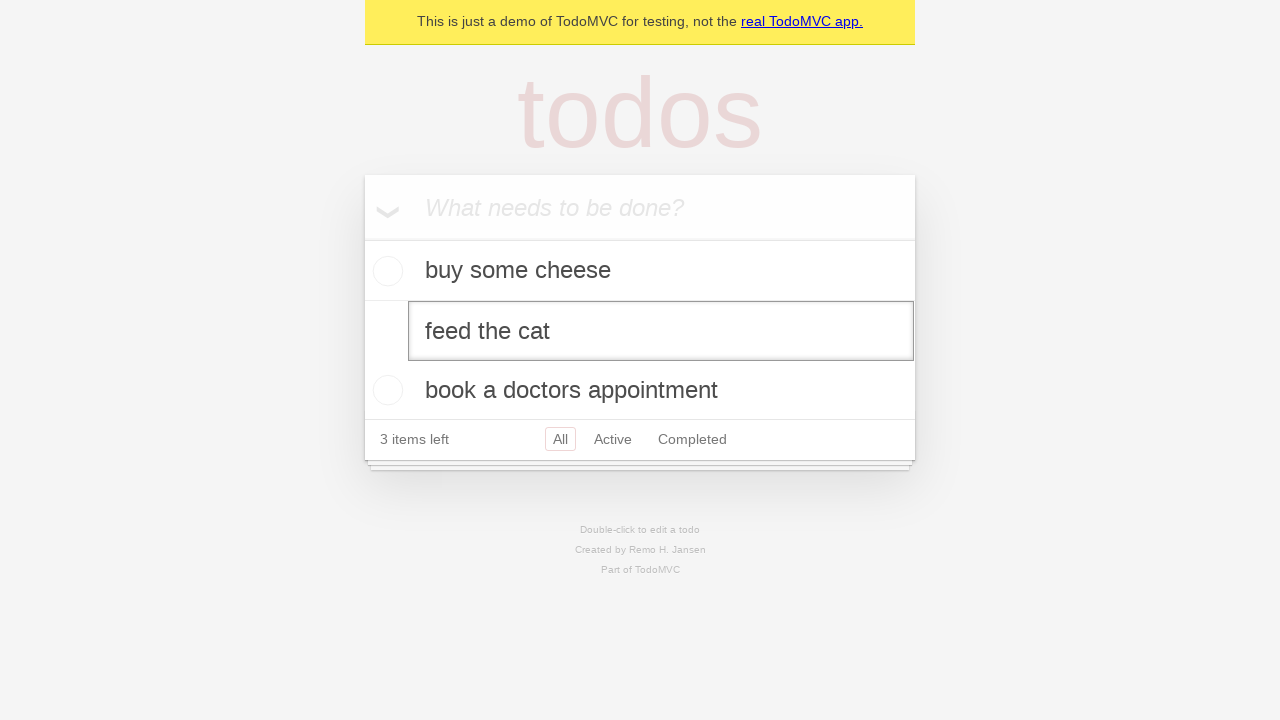